Showcases the public job portal by viewing job listings, scrolling through job cards, and exploring the application system

Starting URL: https://synchro-hr.vercel.app/jobs

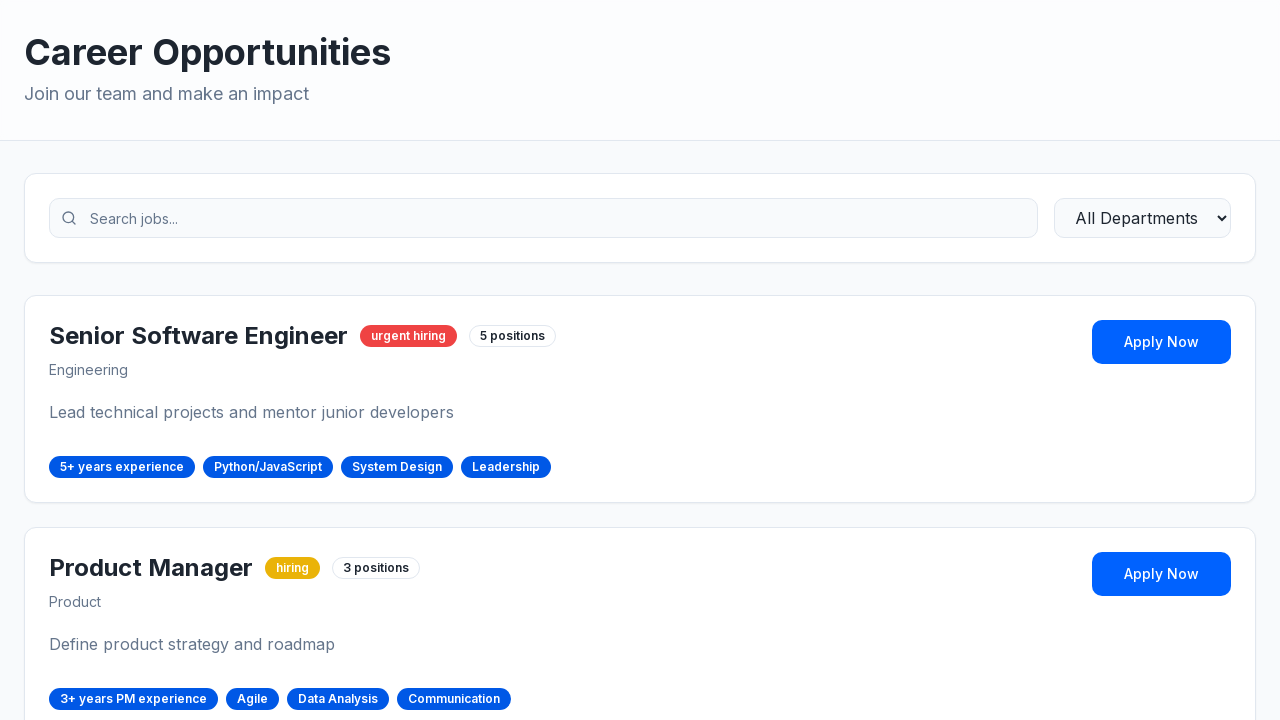

Waited for job listings to load
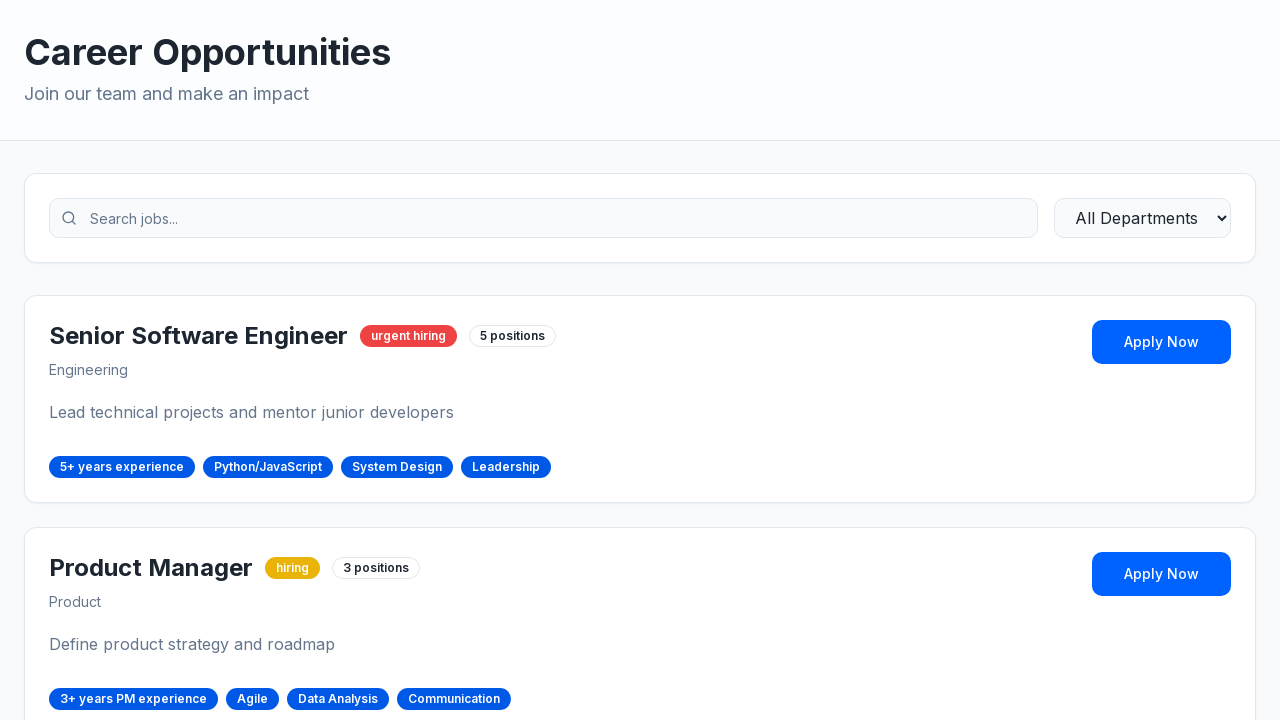

Job cards element loaded on the page
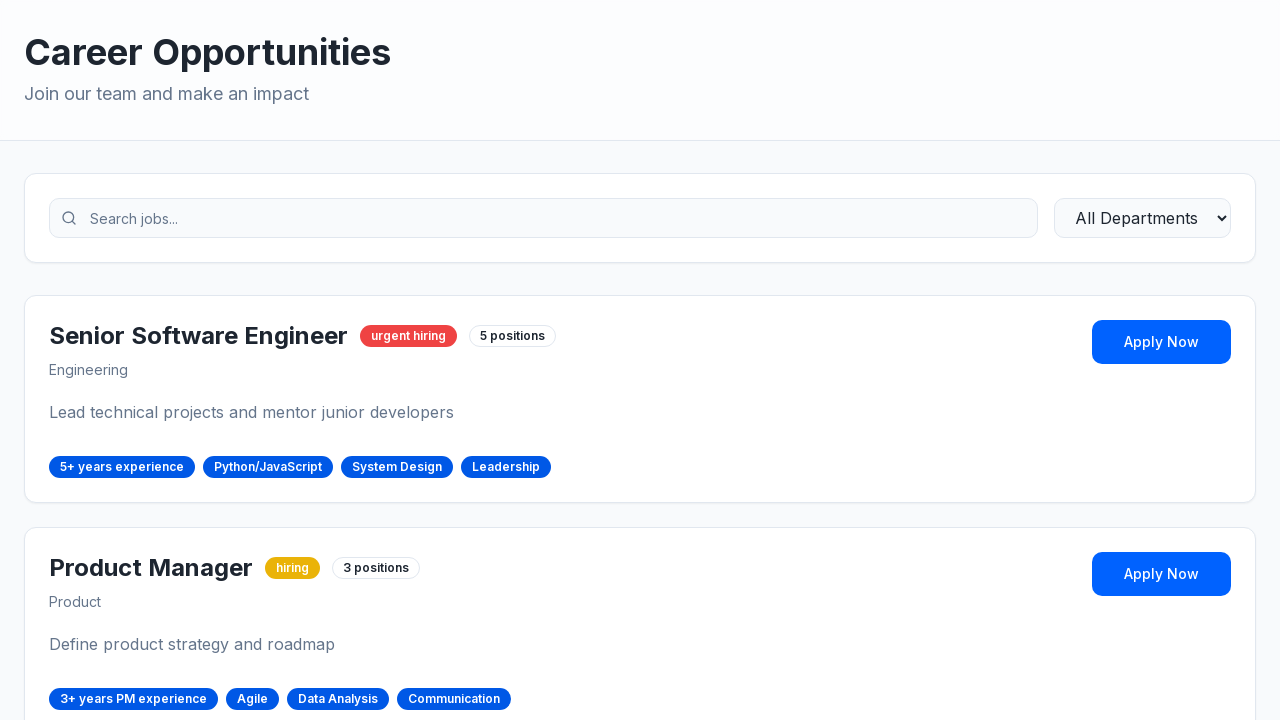

Scrolled down through job card listings
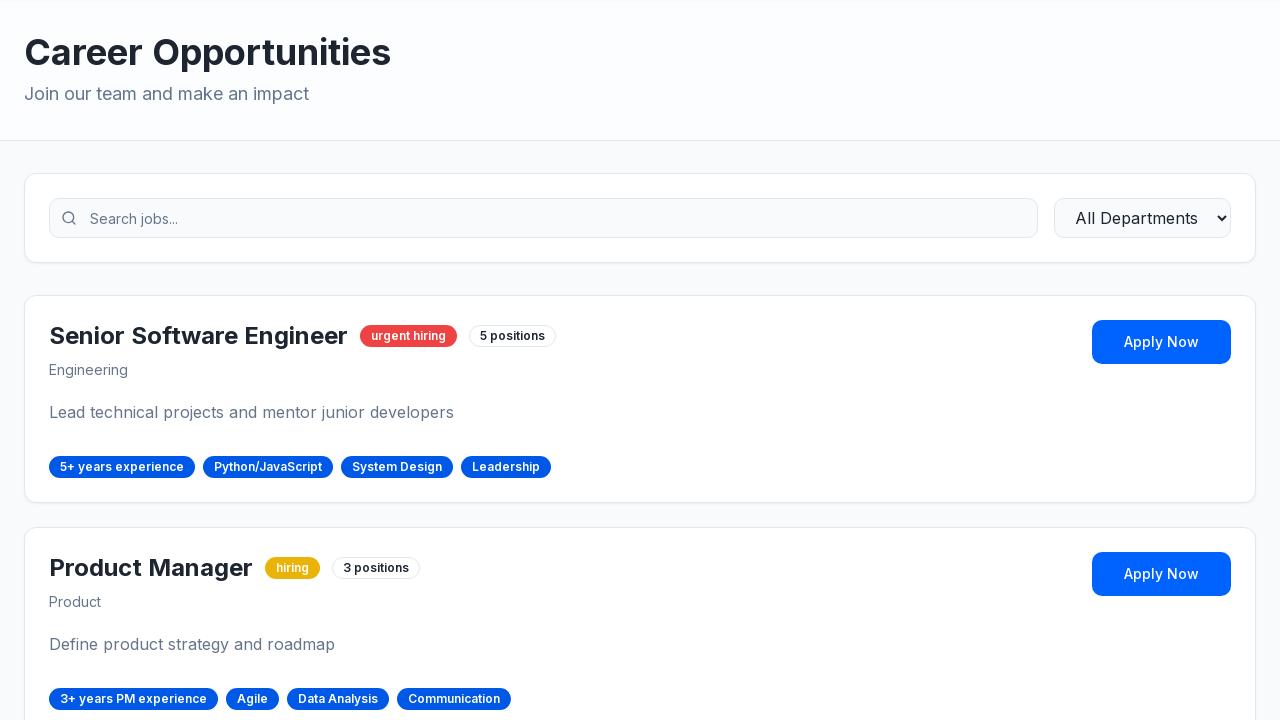

Waited for scroll animation to complete
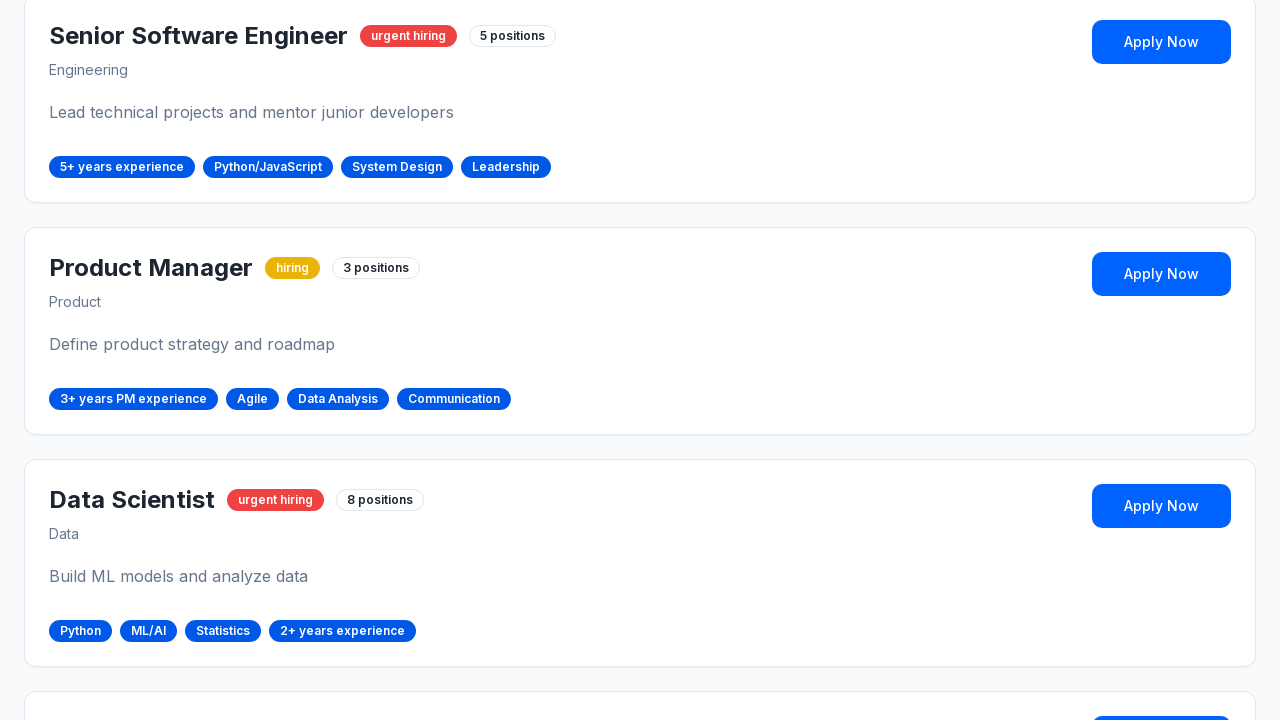

Scrolled down to explore application system section
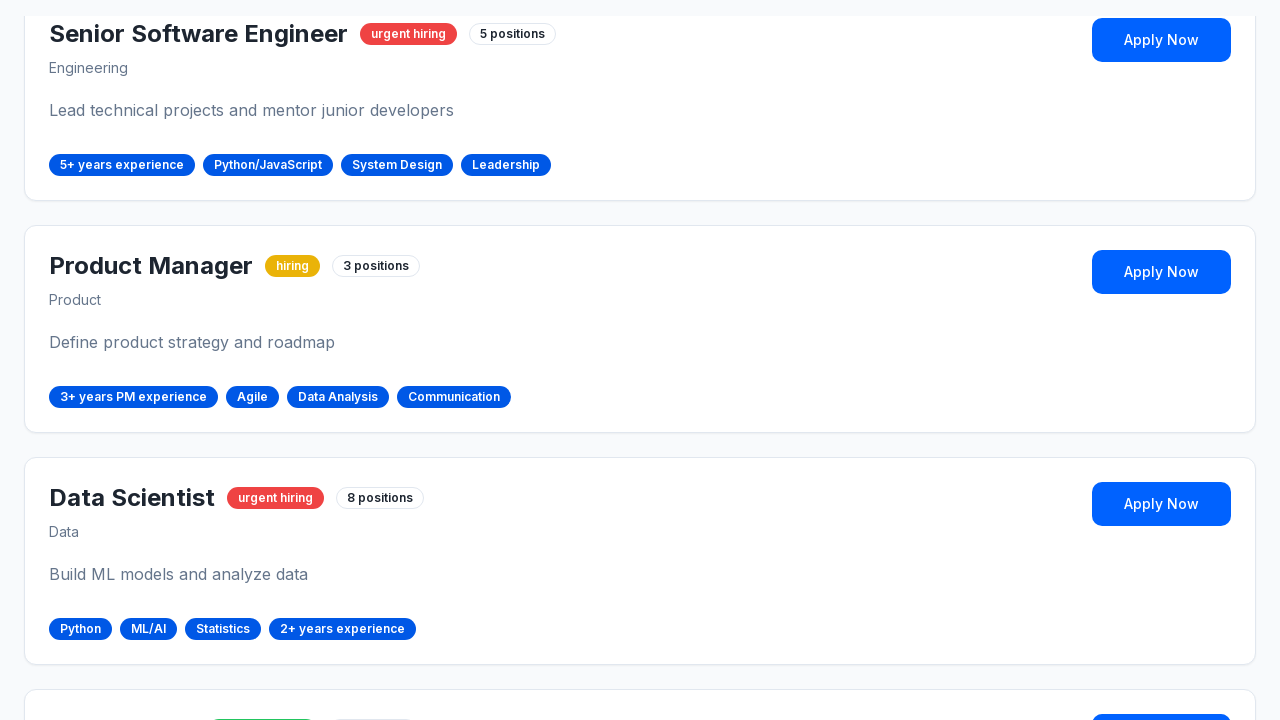

Waited for application system section to fully display
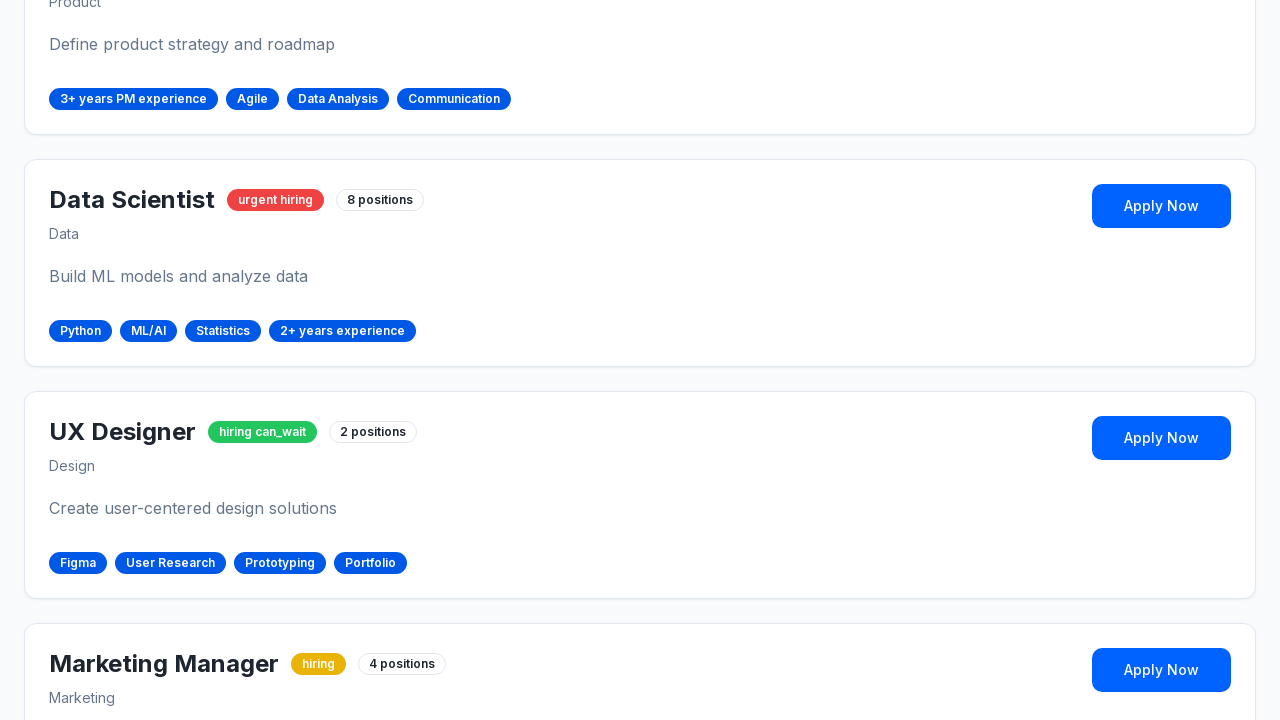

Scrolled back to top of the job portal
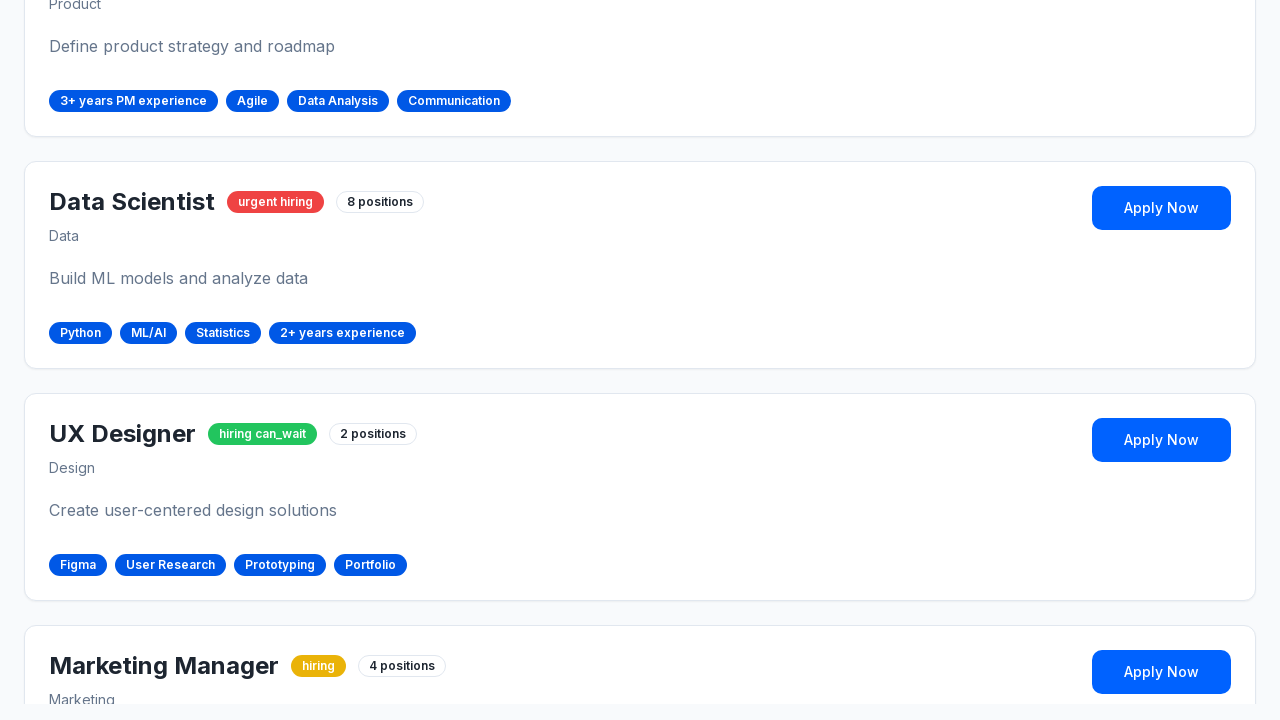

Waited for scroll back to top to complete
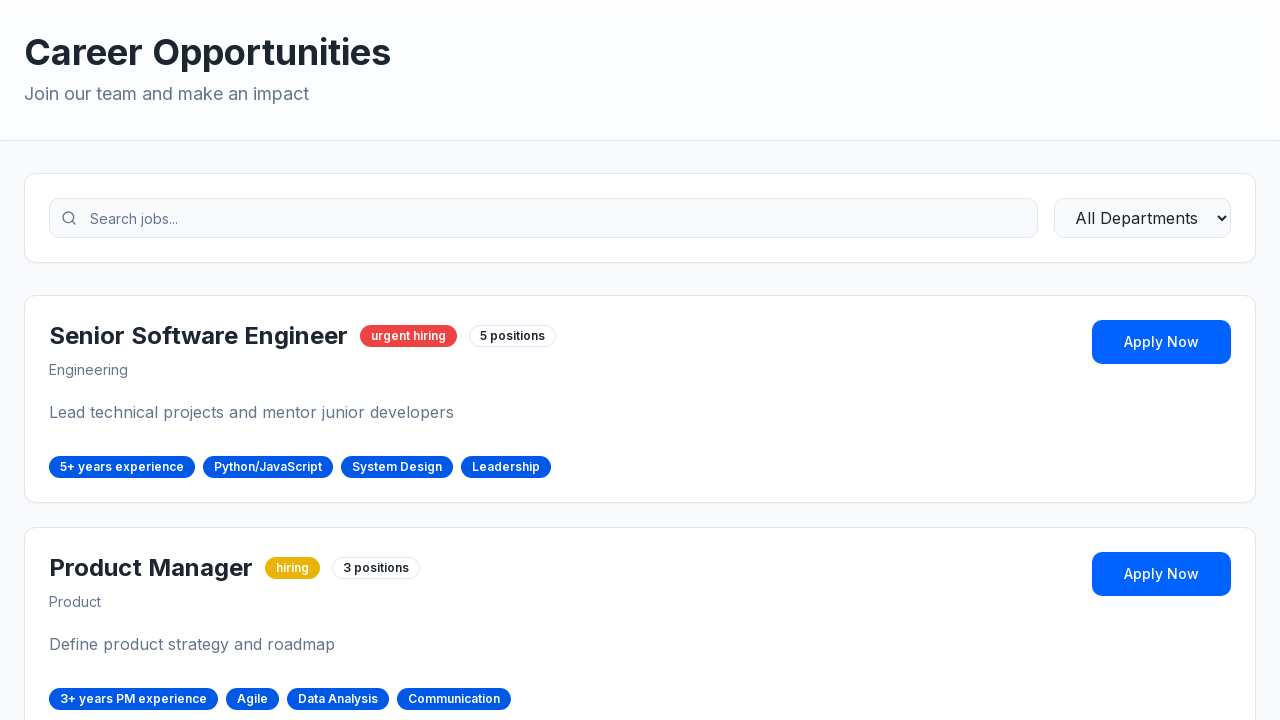

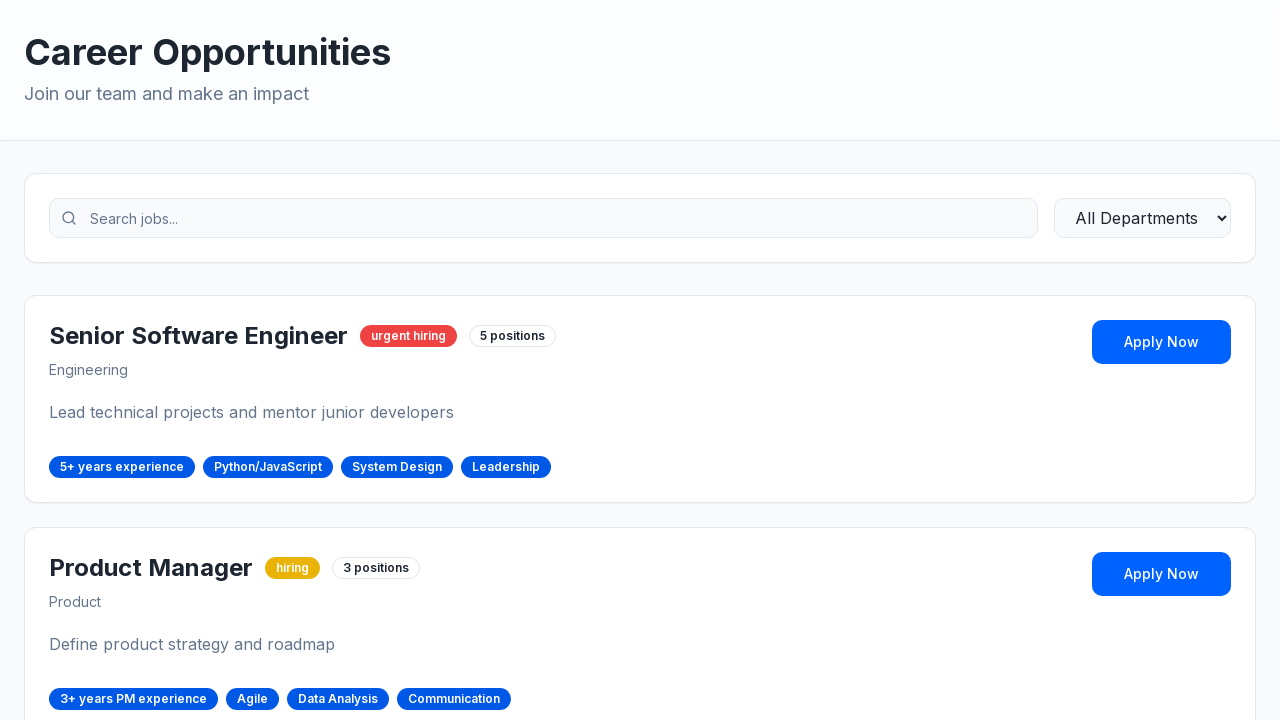